Tests filling out a practice form with personal information including name, email, gender, phone number, and hobbies, then submits the form and verifies the success message.

Starting URL: https://demoqa.com/automation-practice-form

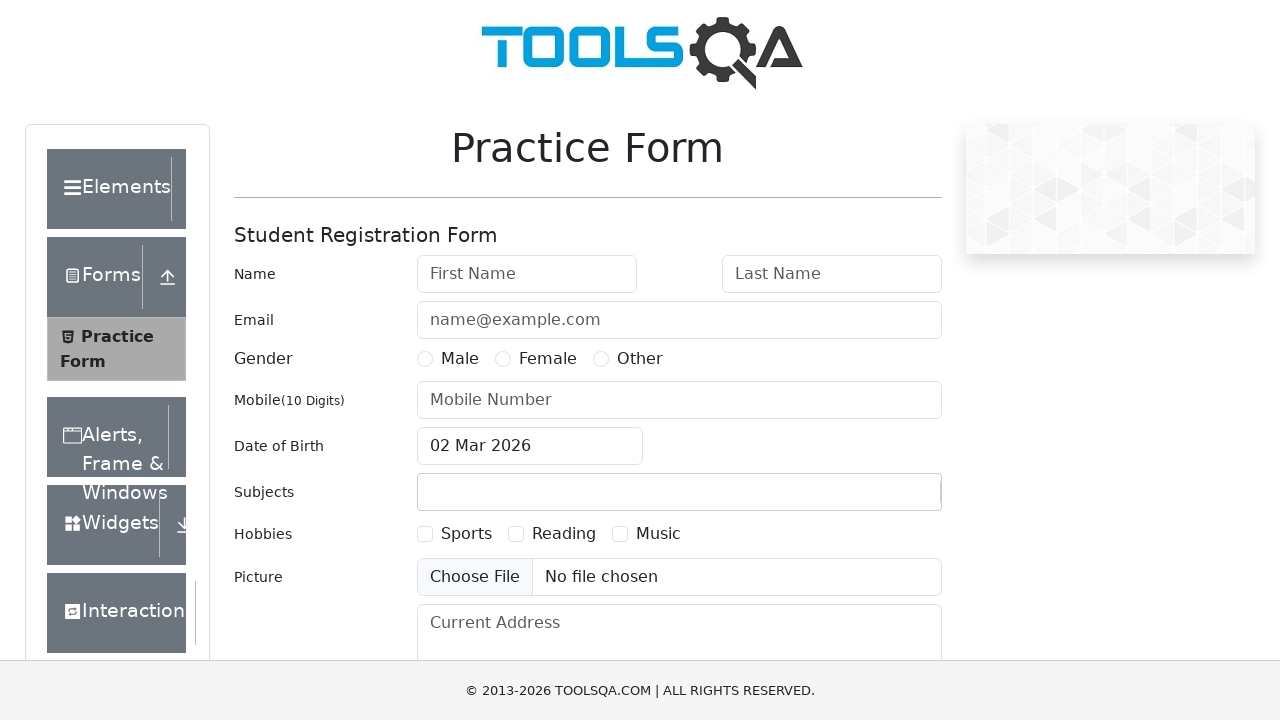

Filled first name field with 'Test' on #firstName
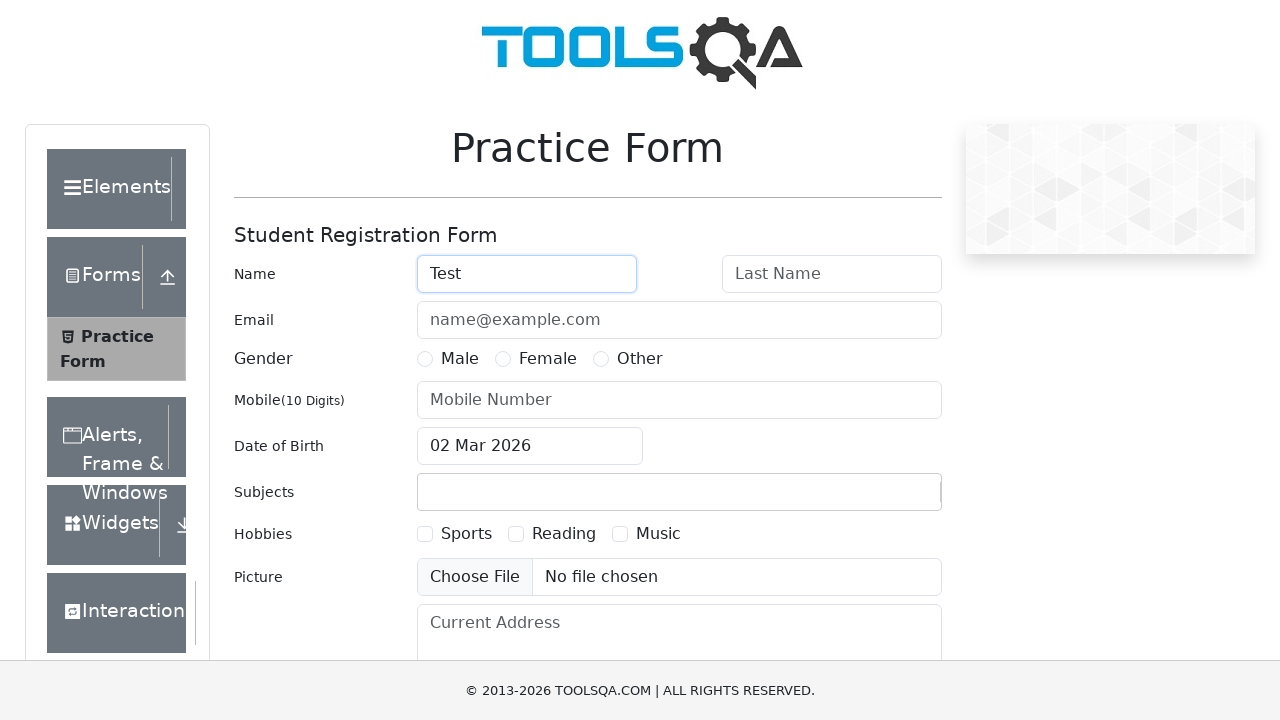

Filled last name field with 'User' on #lastName
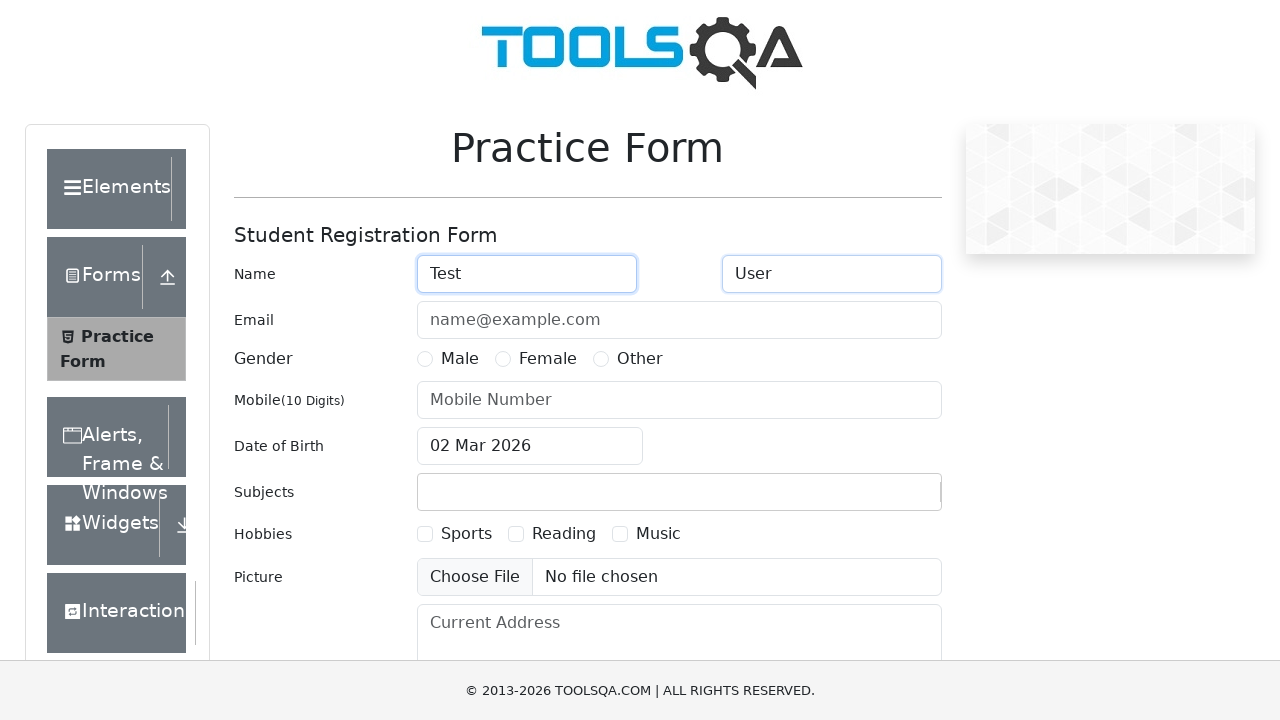

Filled email field with 'abc@gmail.com' on #userEmail
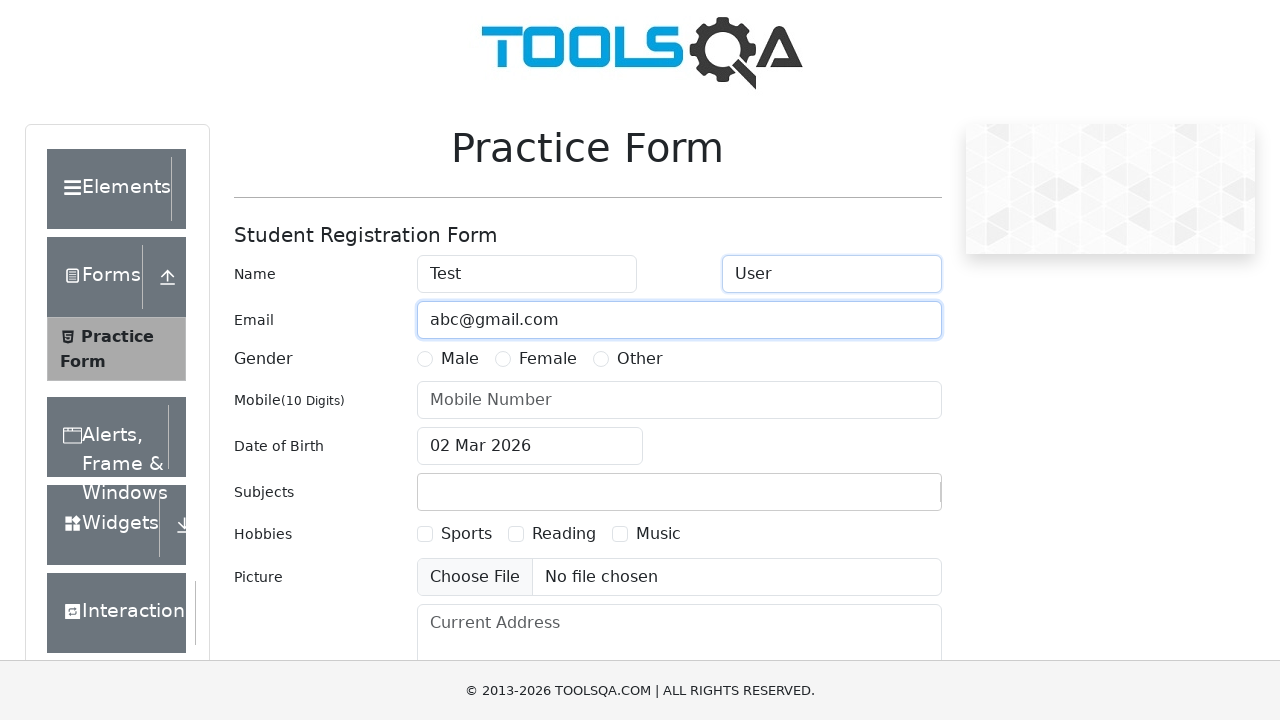

Scrolled down 500px to reveal more form fields
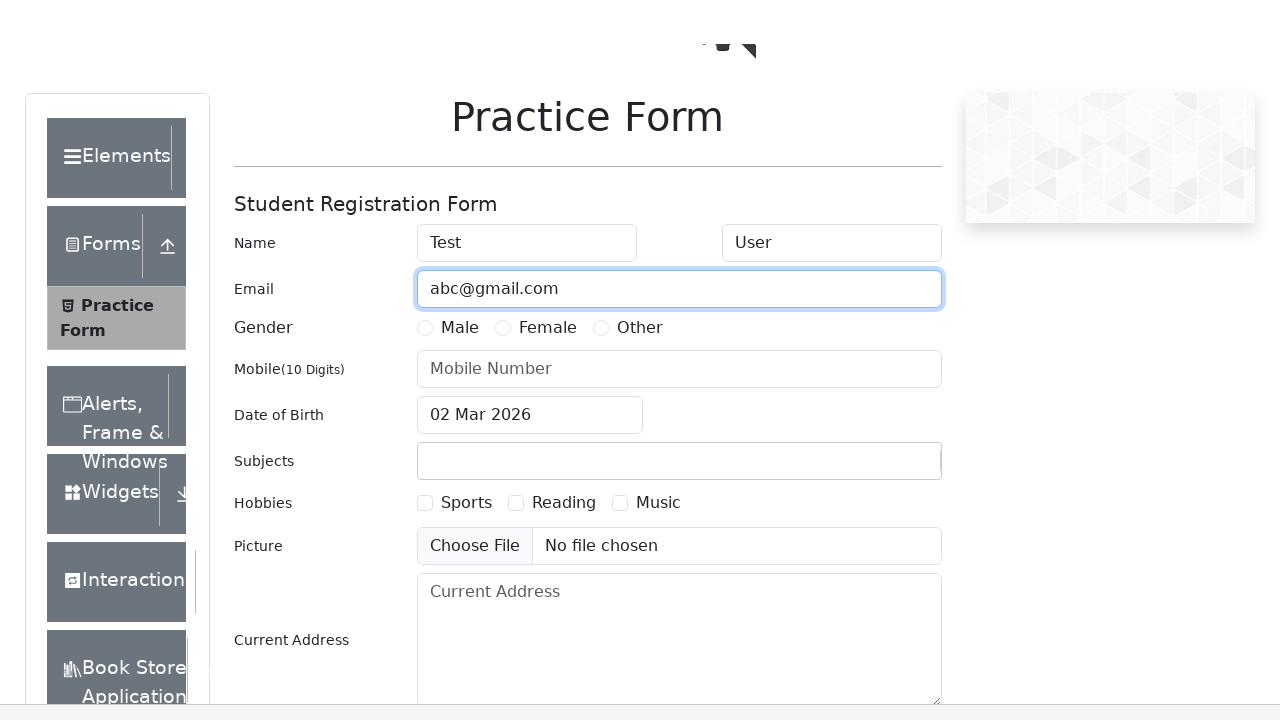

Selected Female gender option at (548, 31) on label[for='gender-radio-2']
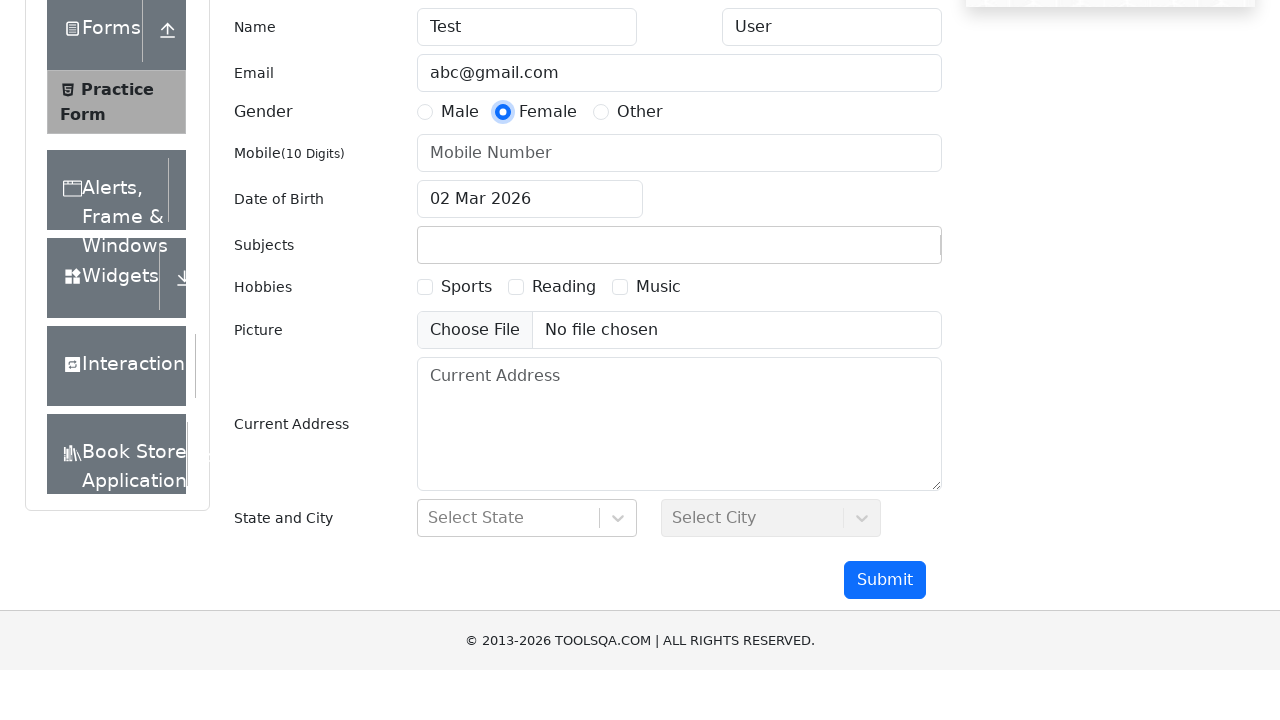

Filled phone number field with '9999999876' on #userNumber
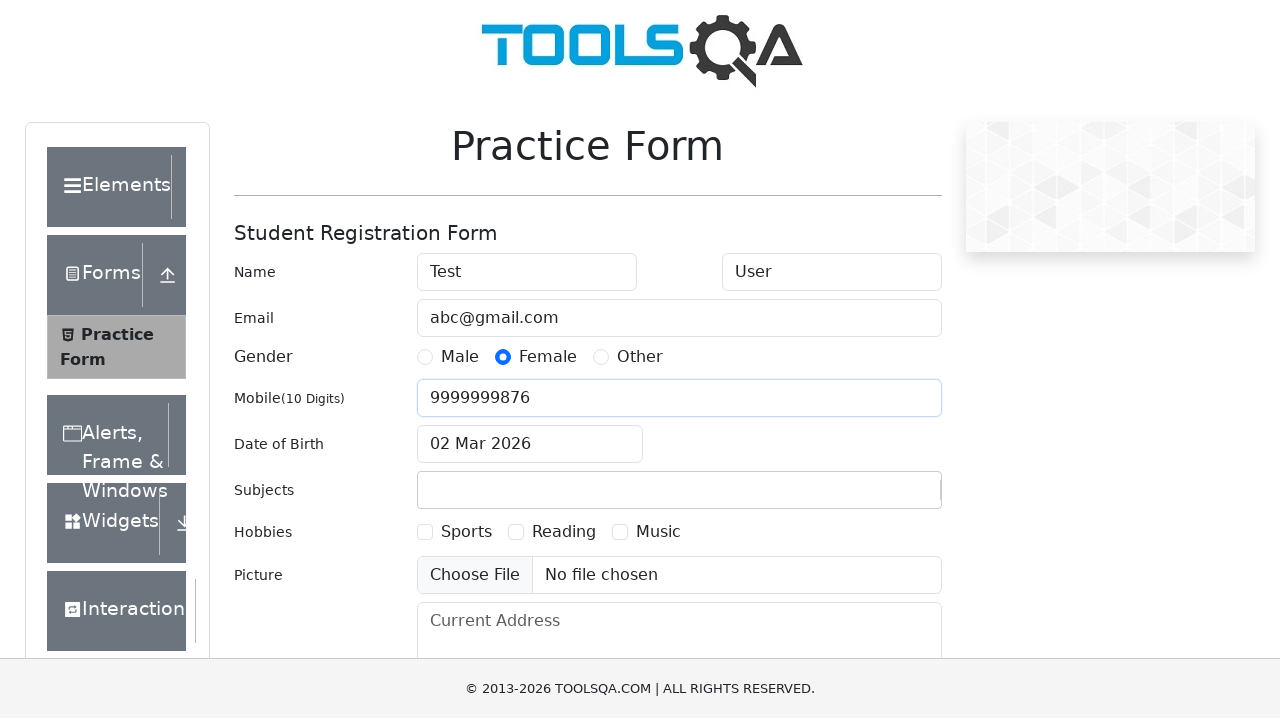

Selected Sports hobby checkbox at (466, 534) on label[for='hobbies-checkbox-1']
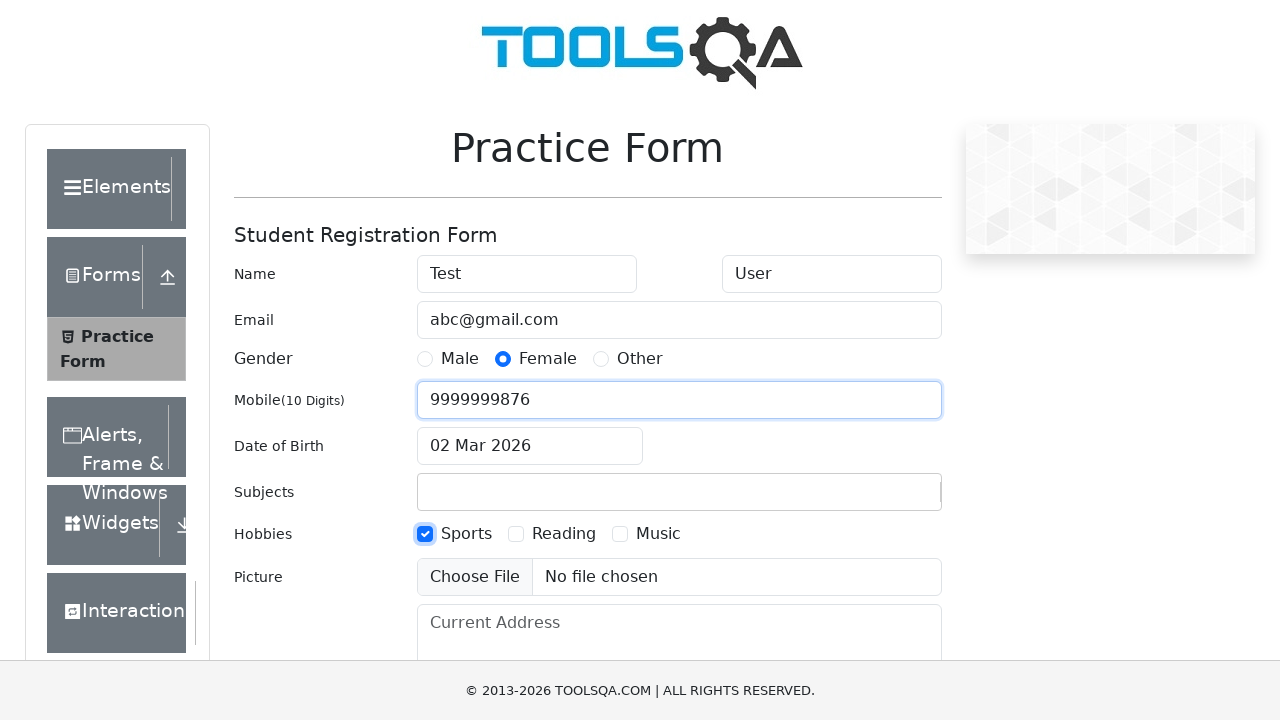

Clicked submit button to submit the form at (885, 499) on #submit
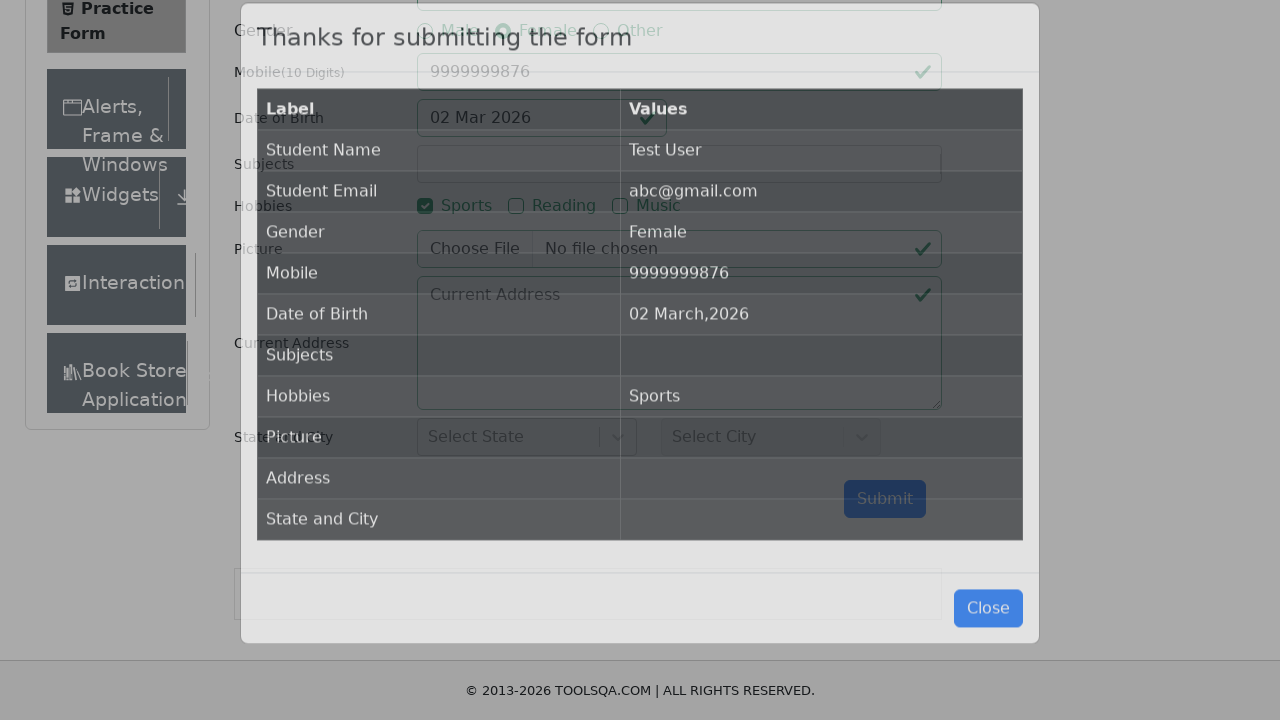

Success modal appeared with confirmation message
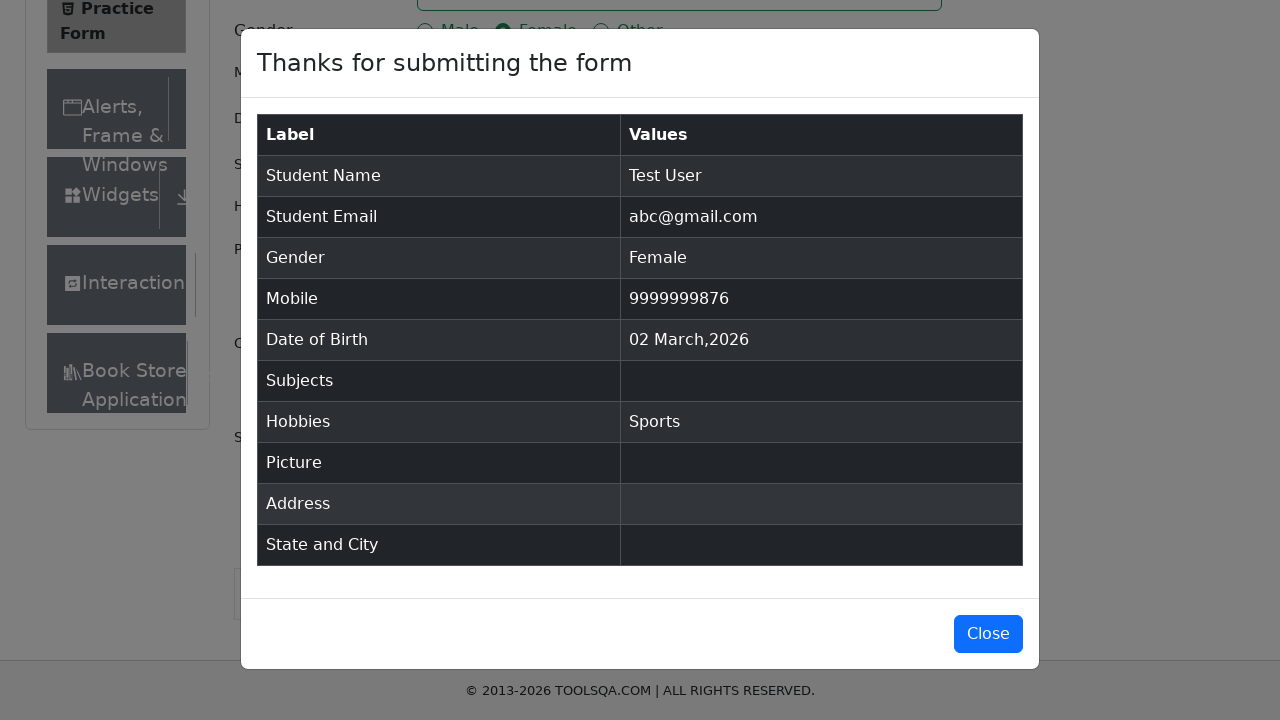

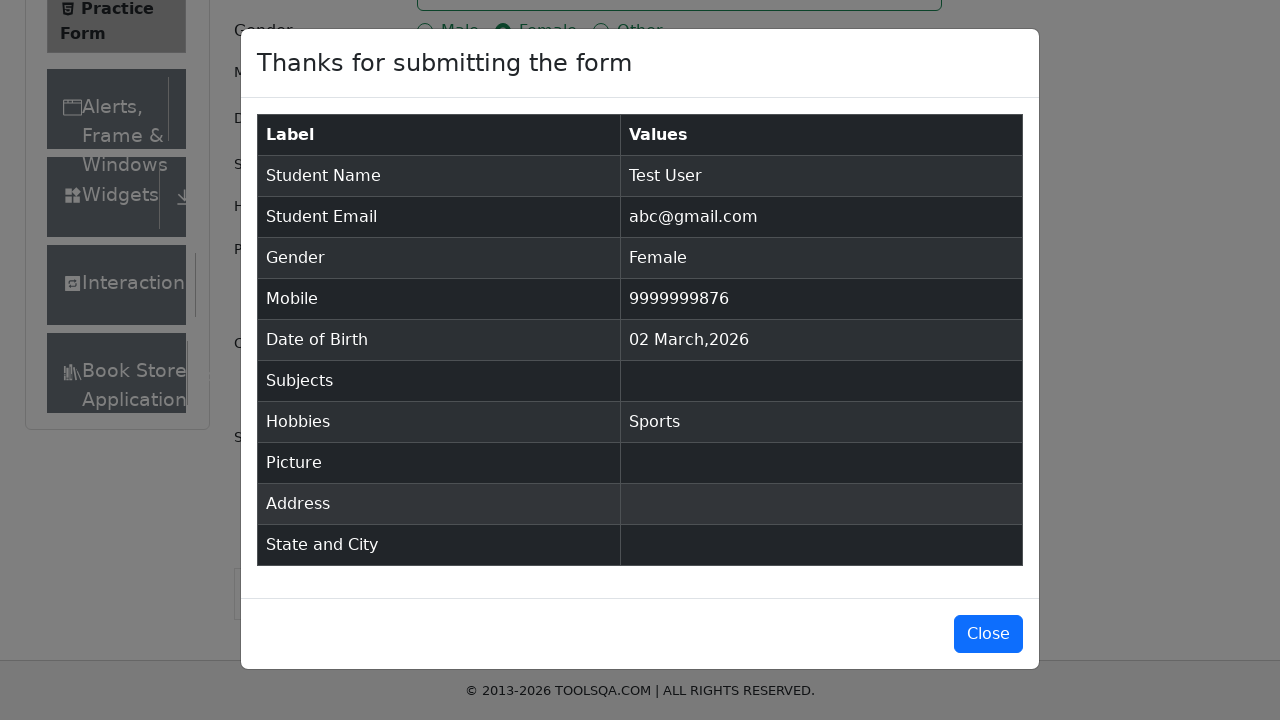